Tests filtering to display only completed todo items

Starting URL: https://demo.playwright.dev/todomvc

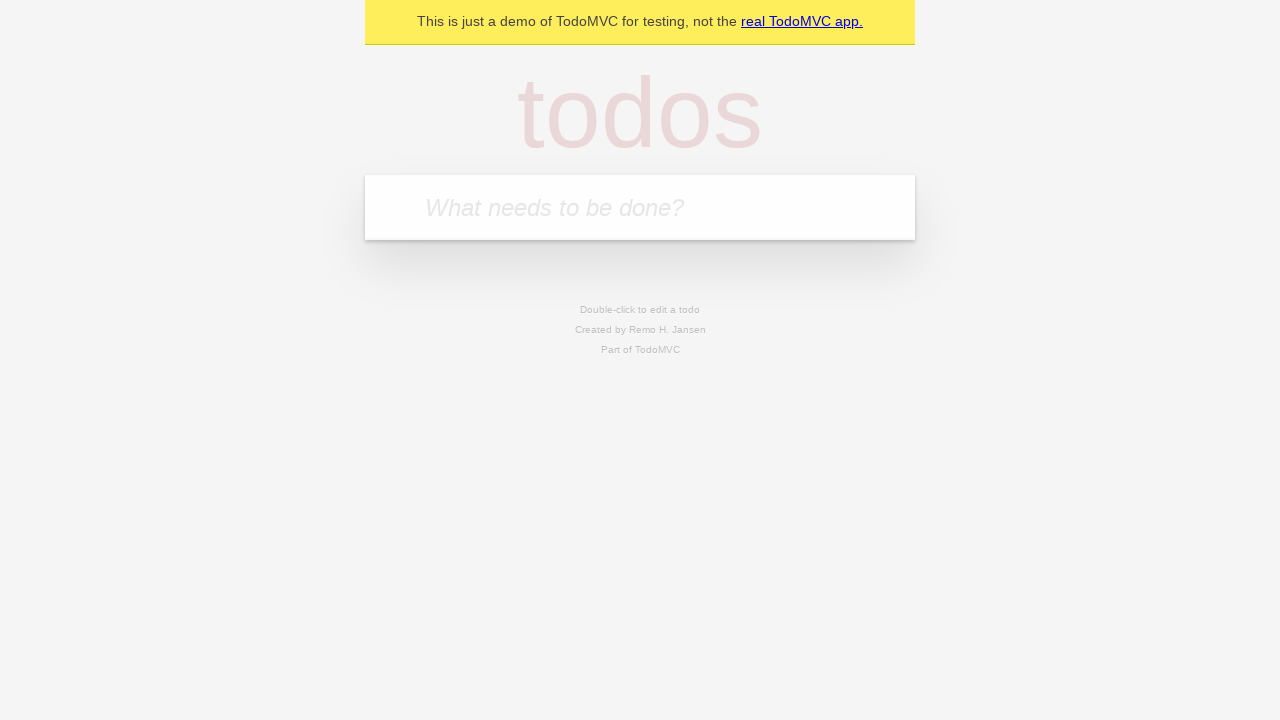

Filled todo input with 'buy some cheese' on internal:attr=[placeholder="What needs to be done?"i]
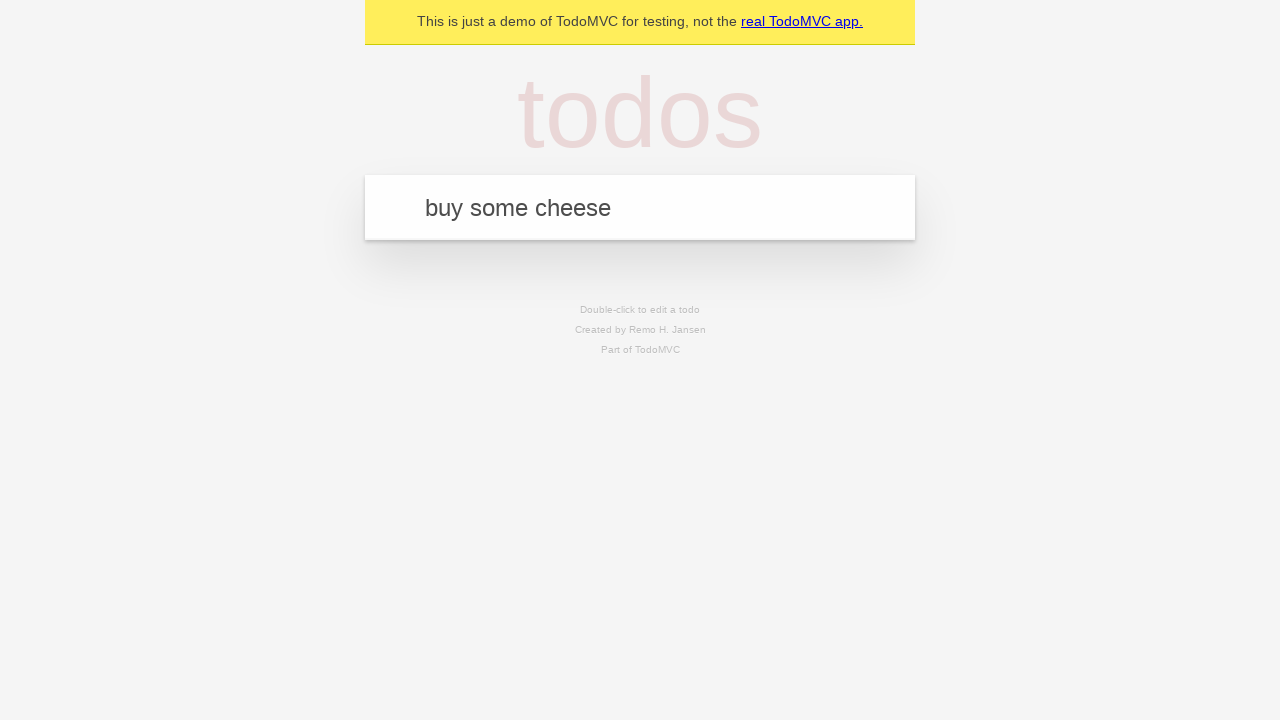

Pressed Enter to add 'buy some cheese' to the todo list on internal:attr=[placeholder="What needs to be done?"i]
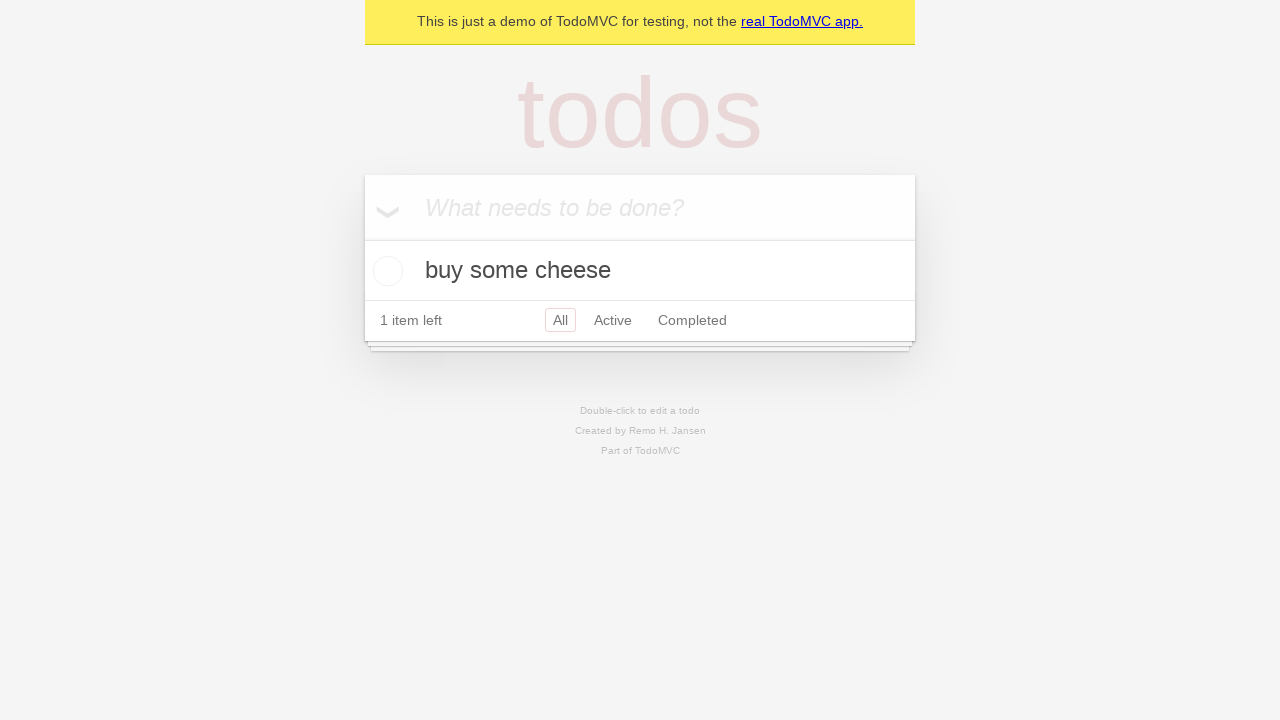

Filled todo input with 'feed the cat' on internal:attr=[placeholder="What needs to be done?"i]
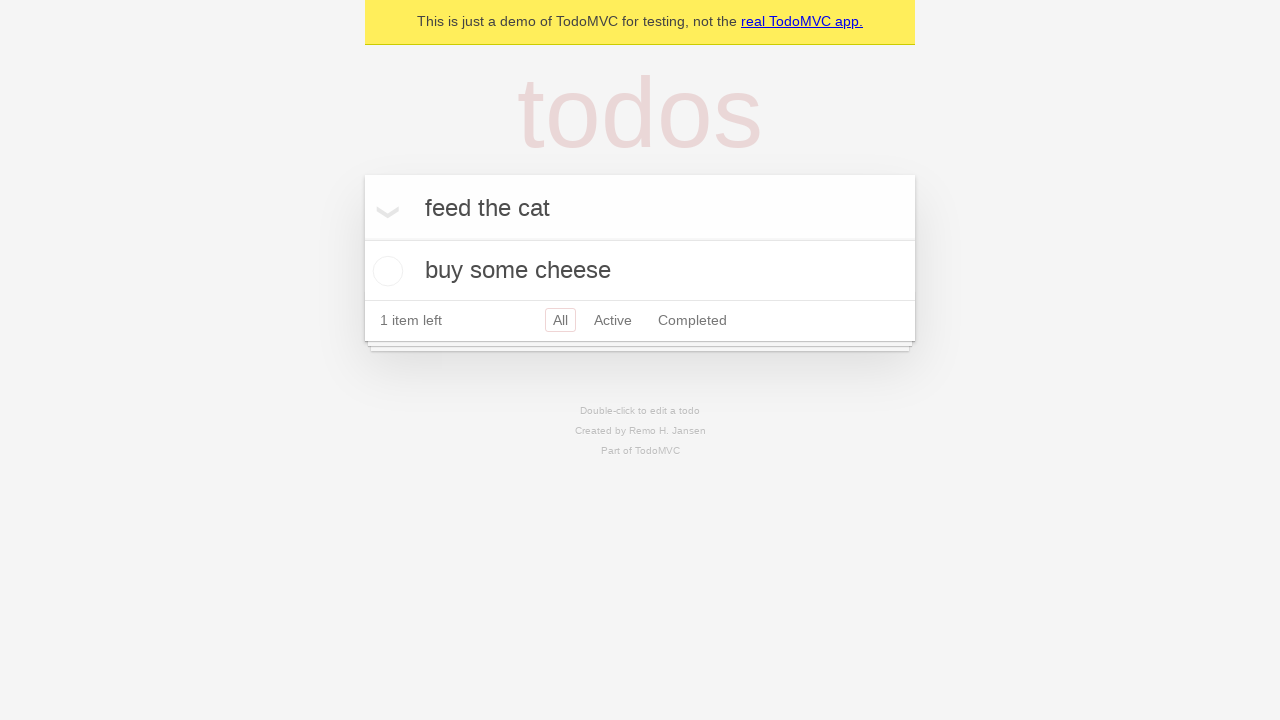

Pressed Enter to add 'feed the cat' to the todo list on internal:attr=[placeholder="What needs to be done?"i]
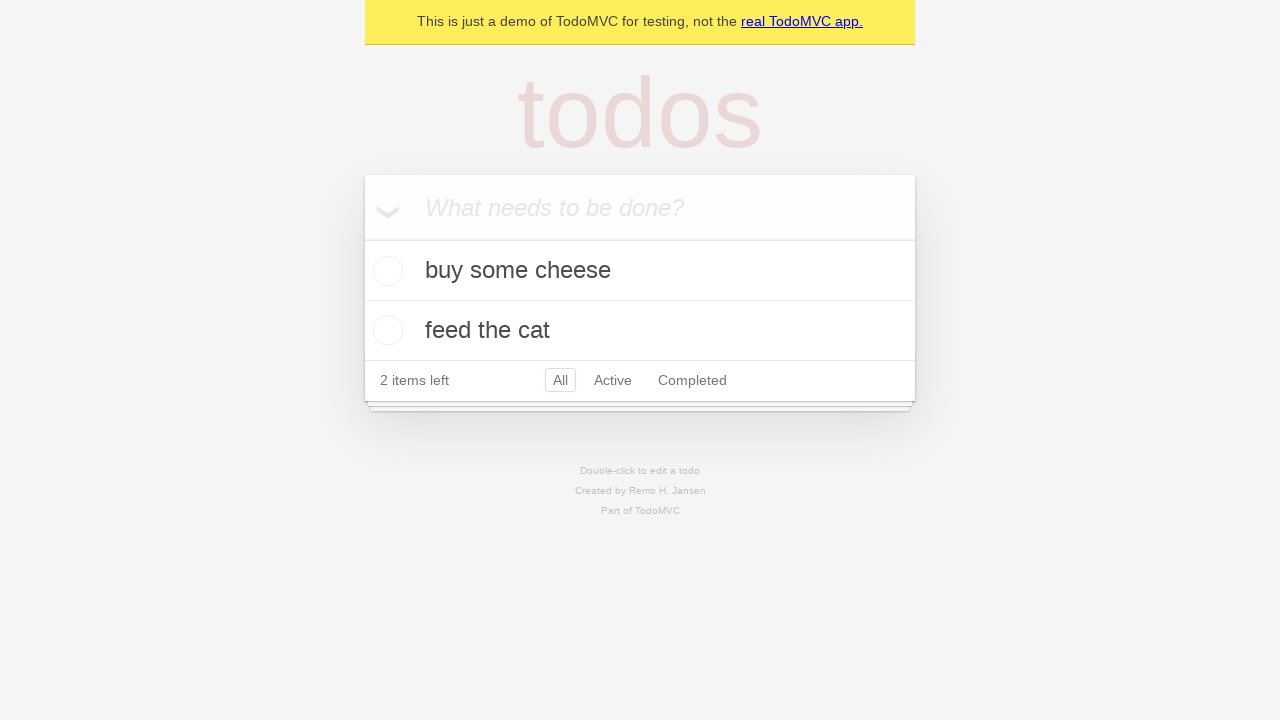

Filled todo input with 'book a doctors appointment' on internal:attr=[placeholder="What needs to be done?"i]
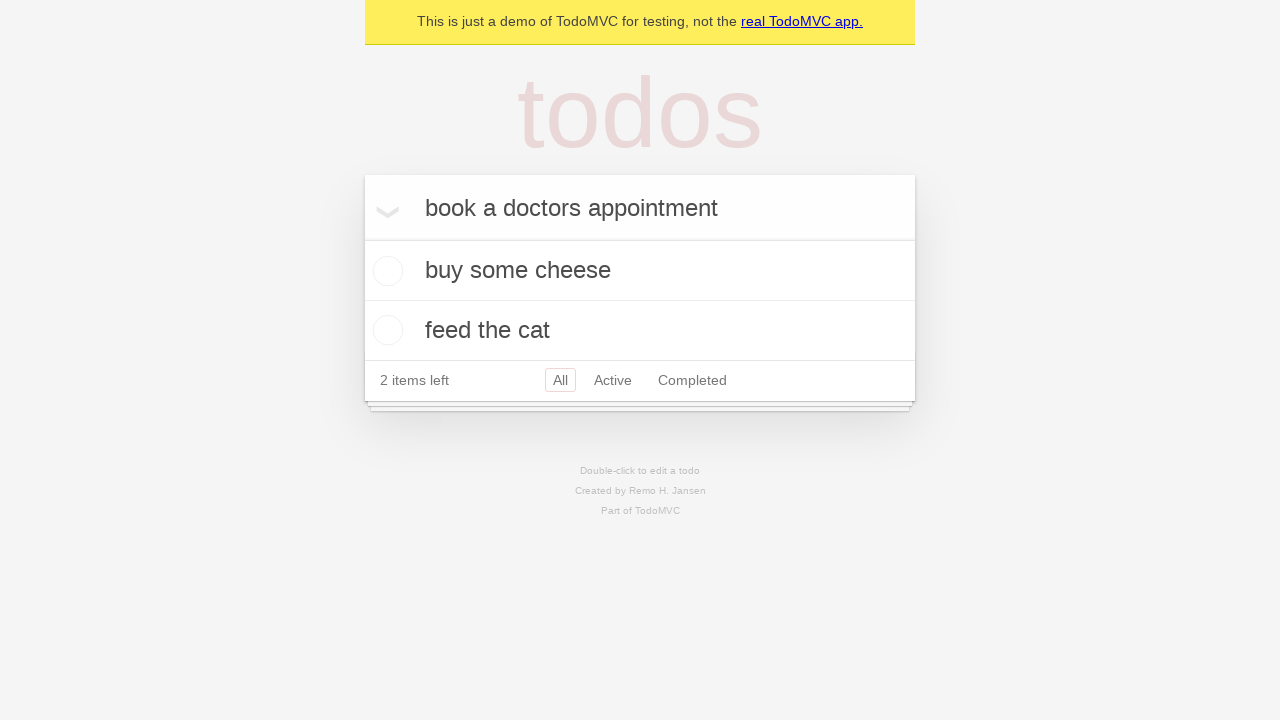

Pressed Enter to add 'book a doctors appointment' to the todo list on internal:attr=[placeholder="What needs to be done?"i]
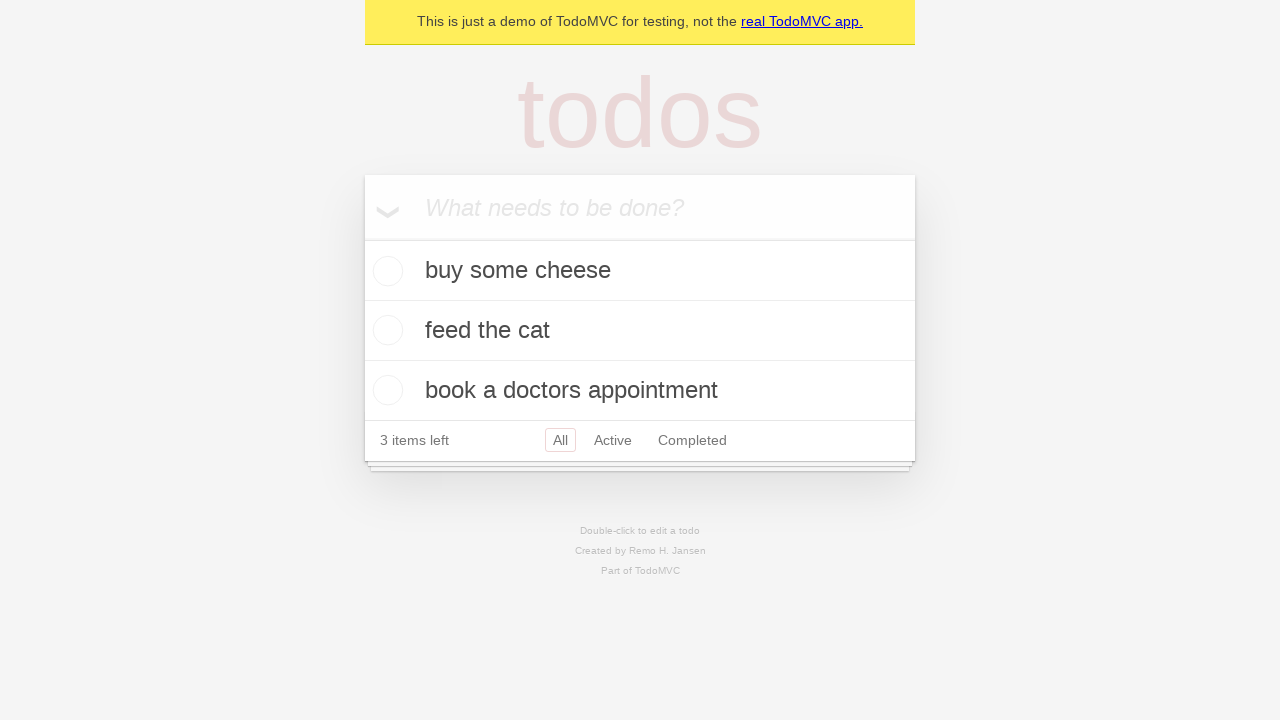

Checked the second todo item checkbox at (385, 330) on internal:testid=[data-testid="todo-item"s] >> nth=1 >> internal:role=checkbox
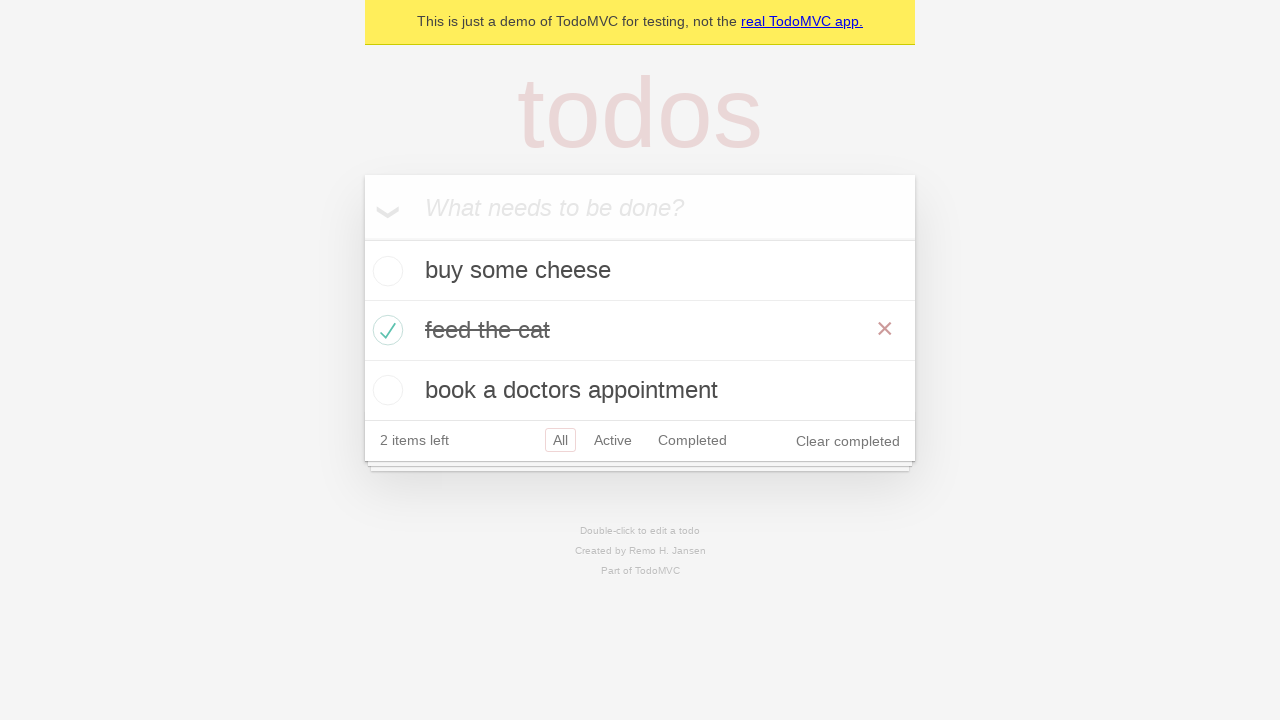

Clicked the Completed filter link at (692, 440) on internal:role=link[name="Completed"i]
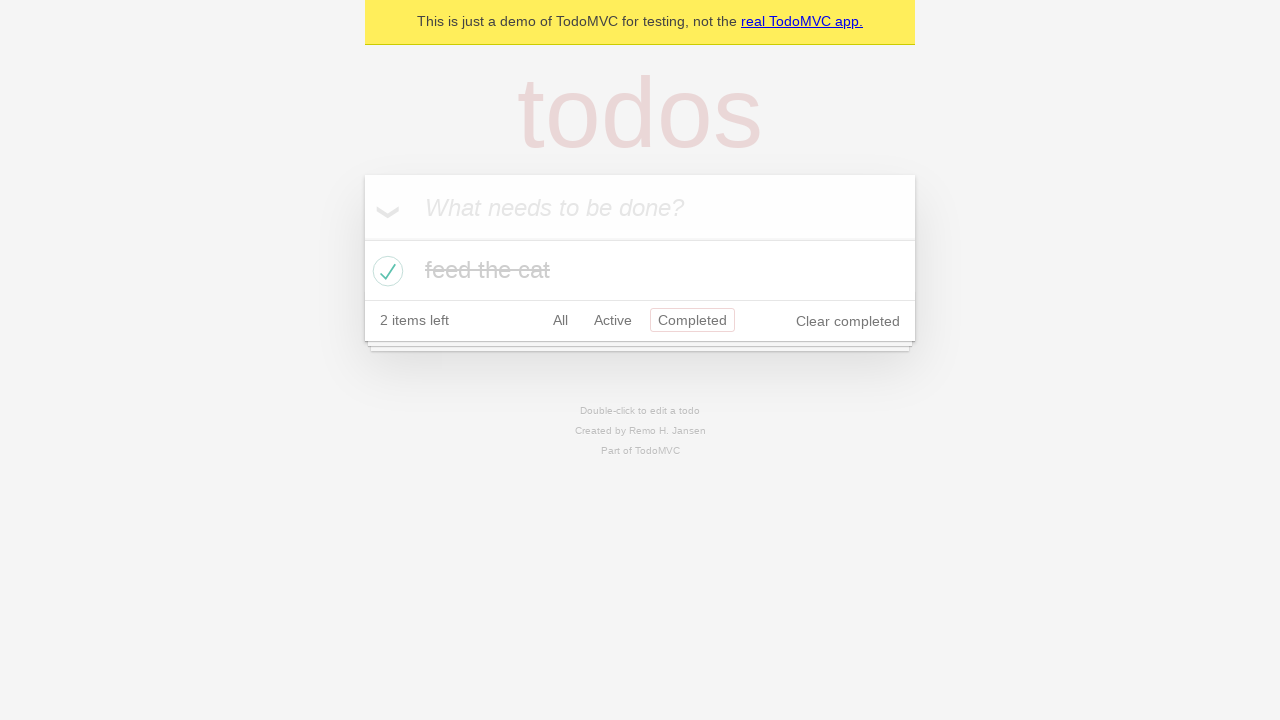

Waited for completed items filter to apply
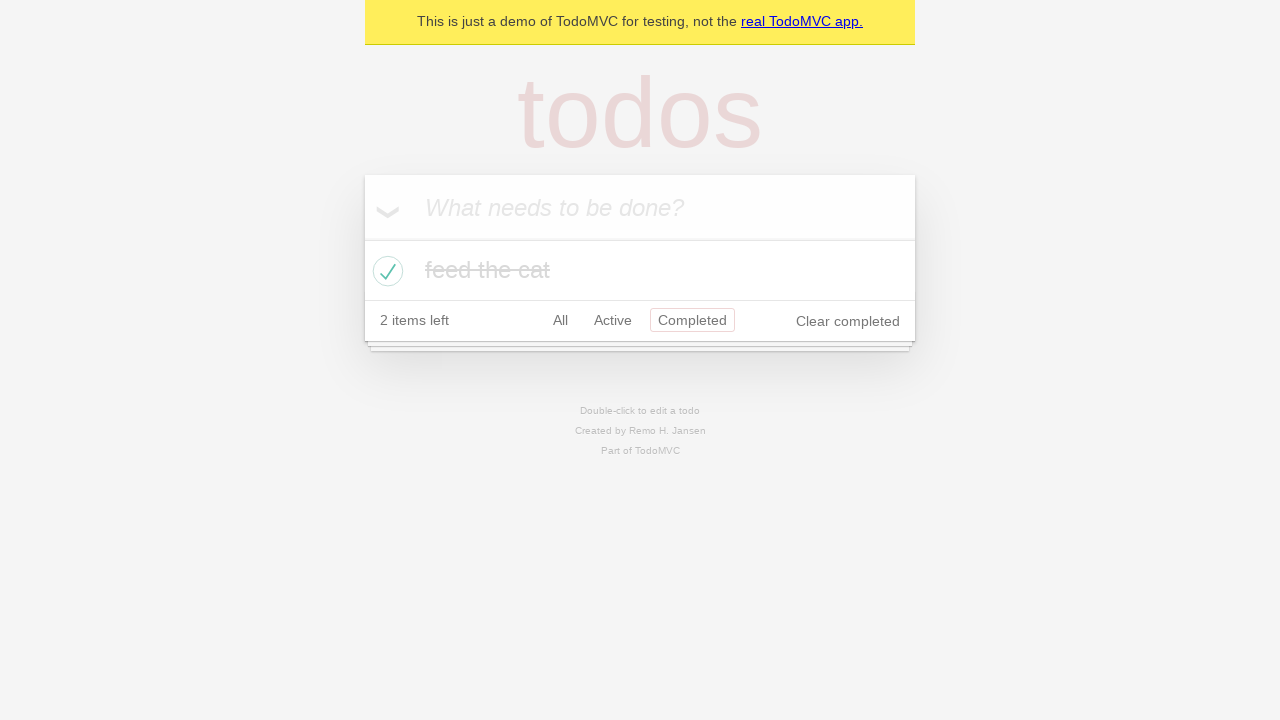

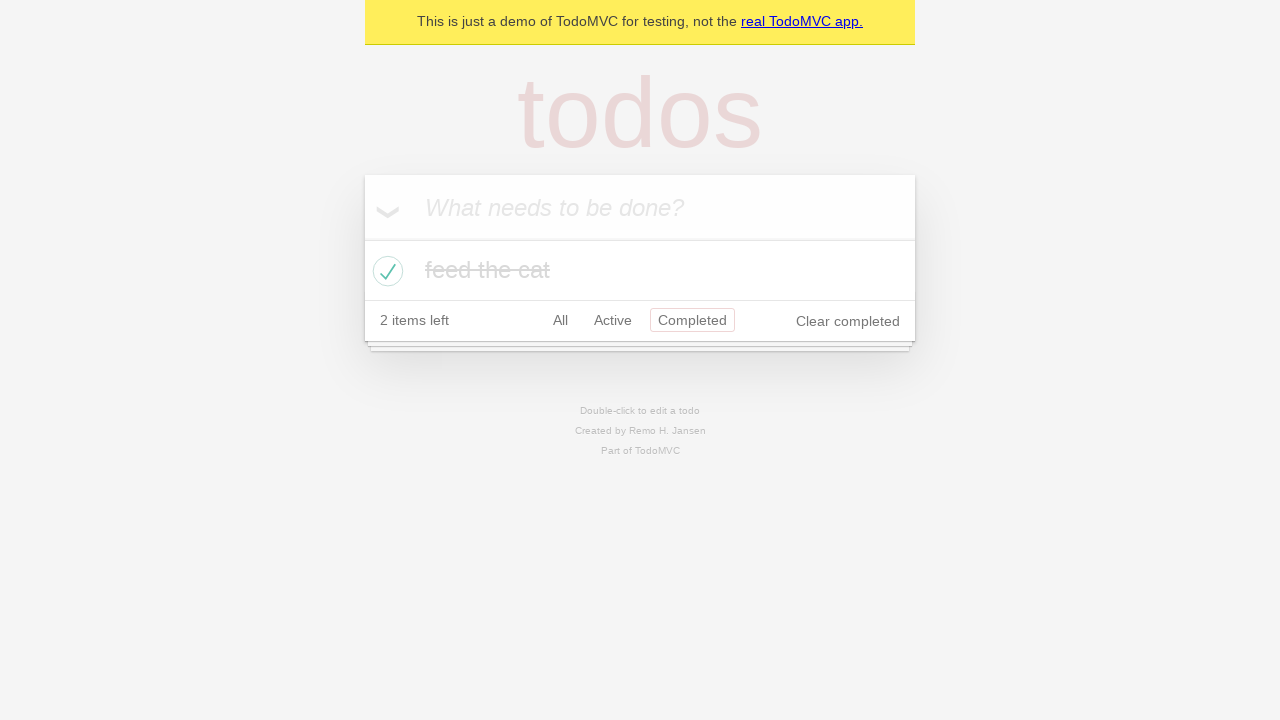